Tests adding a single todo item to the list

Starting URL: https://todomvc.com/examples/react/dist/

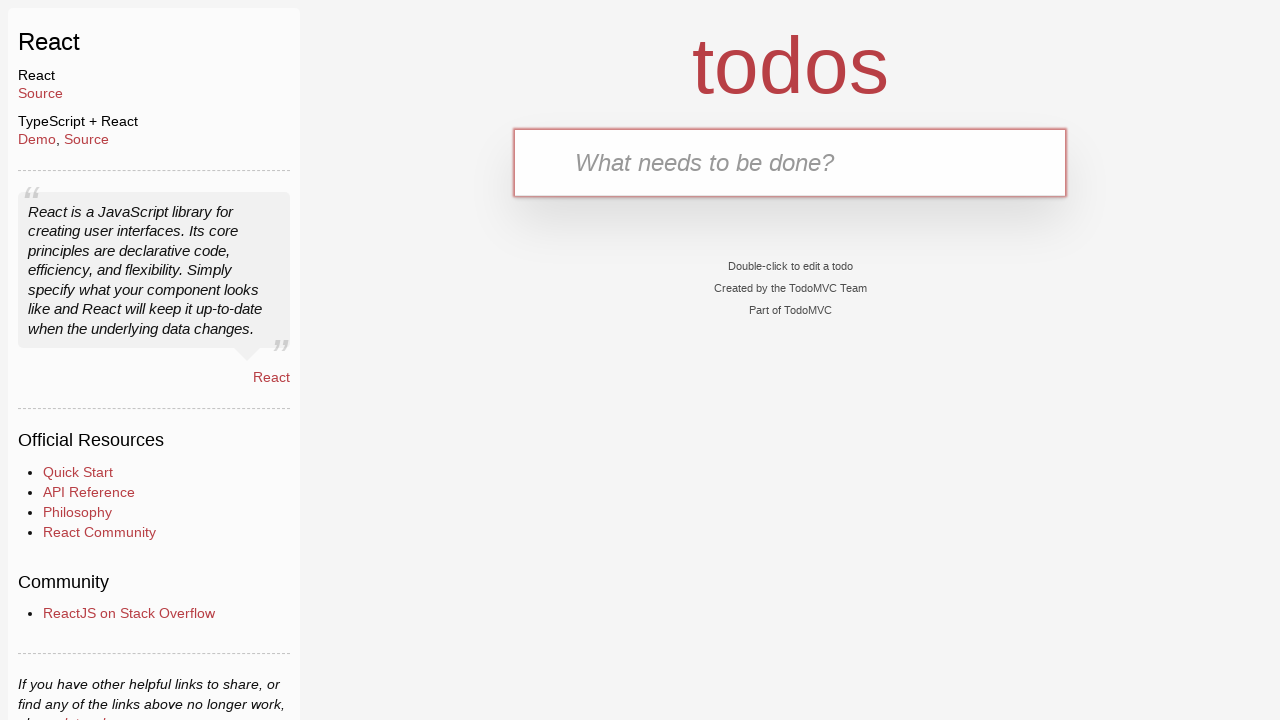

Filled new todo input with 'An item' on .new-todo
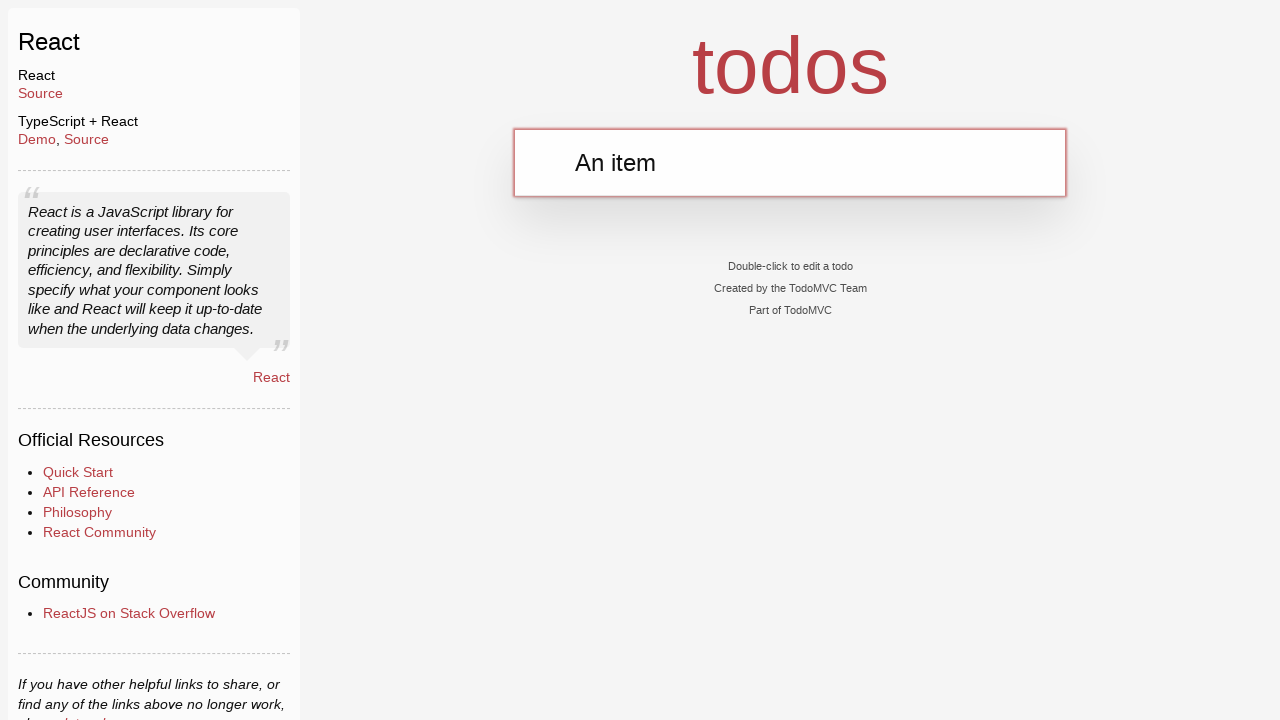

Pressed Enter to submit new todo item on .new-todo
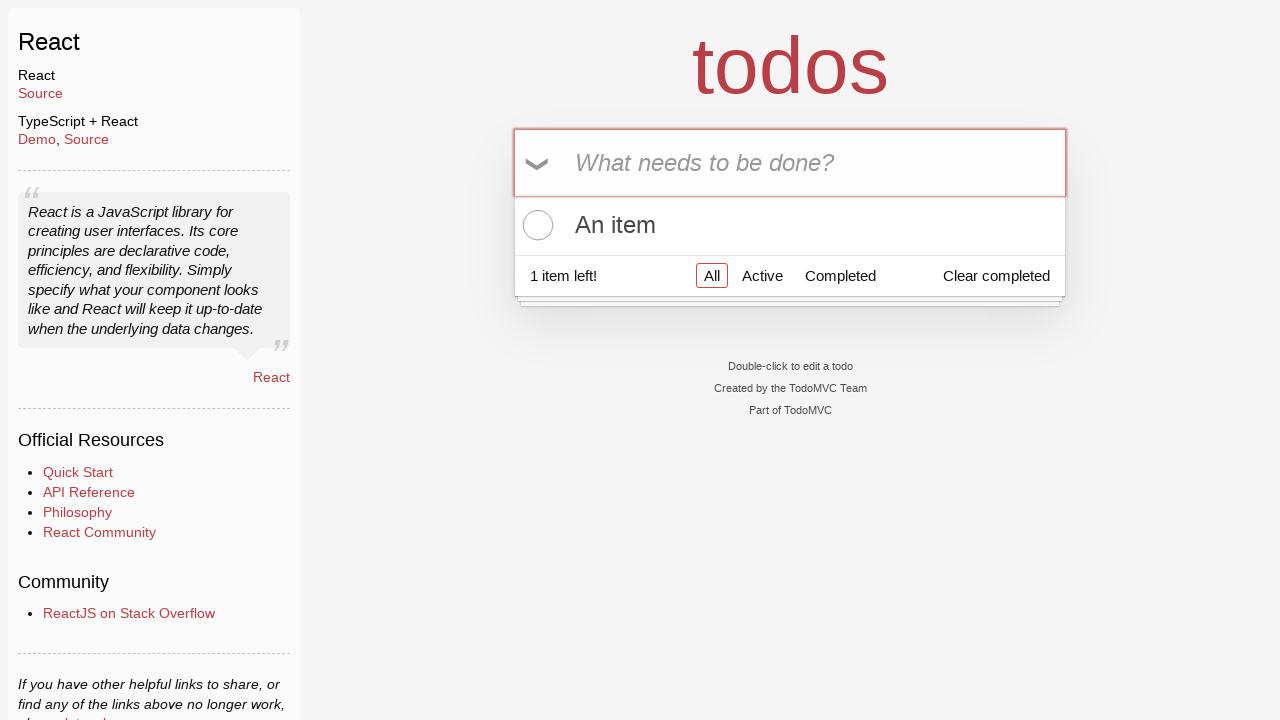

Todo item appeared in the list
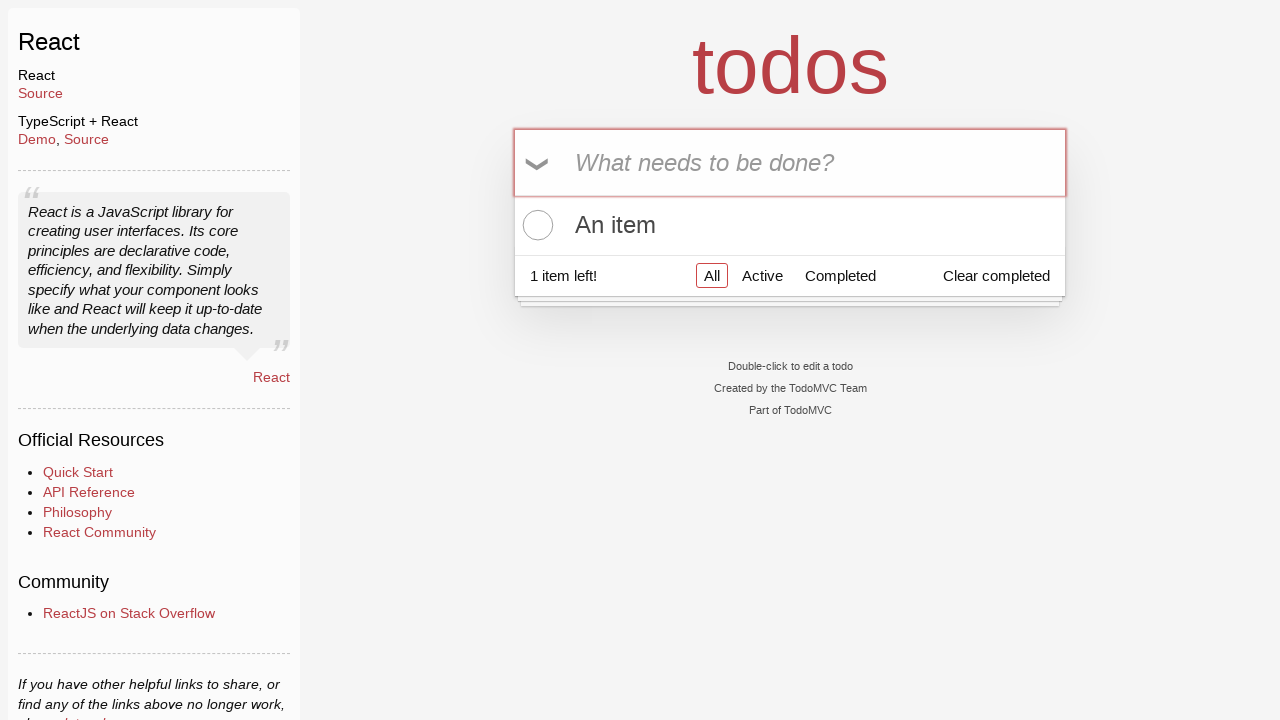

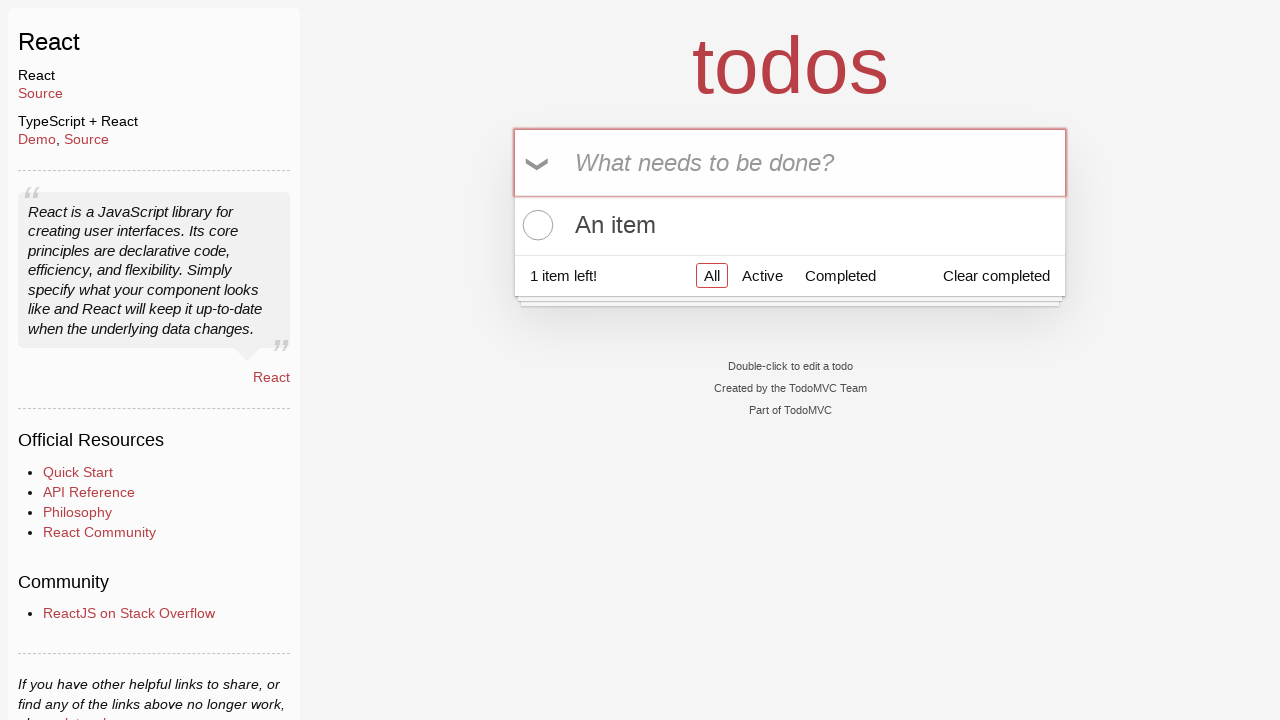